Tests window handling functionality by clicking a button that opens a new tab/window, switching to the child window, and then switching back to the main window

Starting URL: http://demo.automationtesting.in/Windows.html

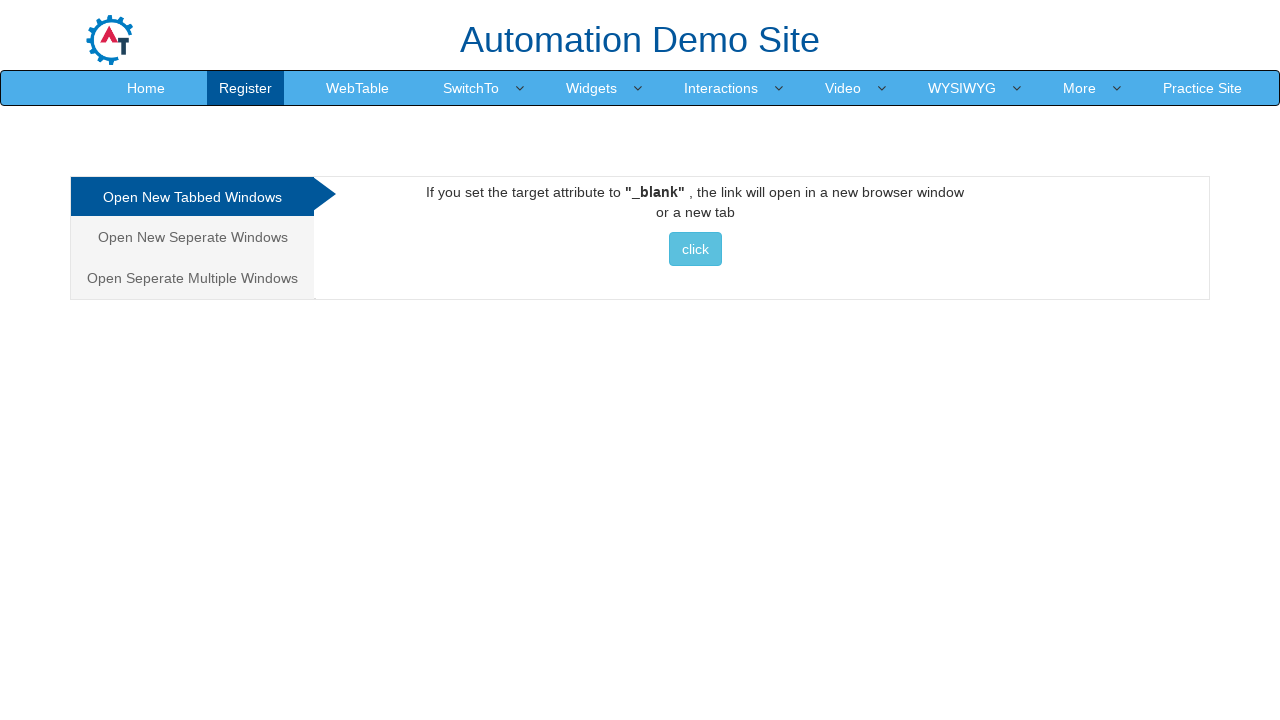

Set viewport size to 1920x1080
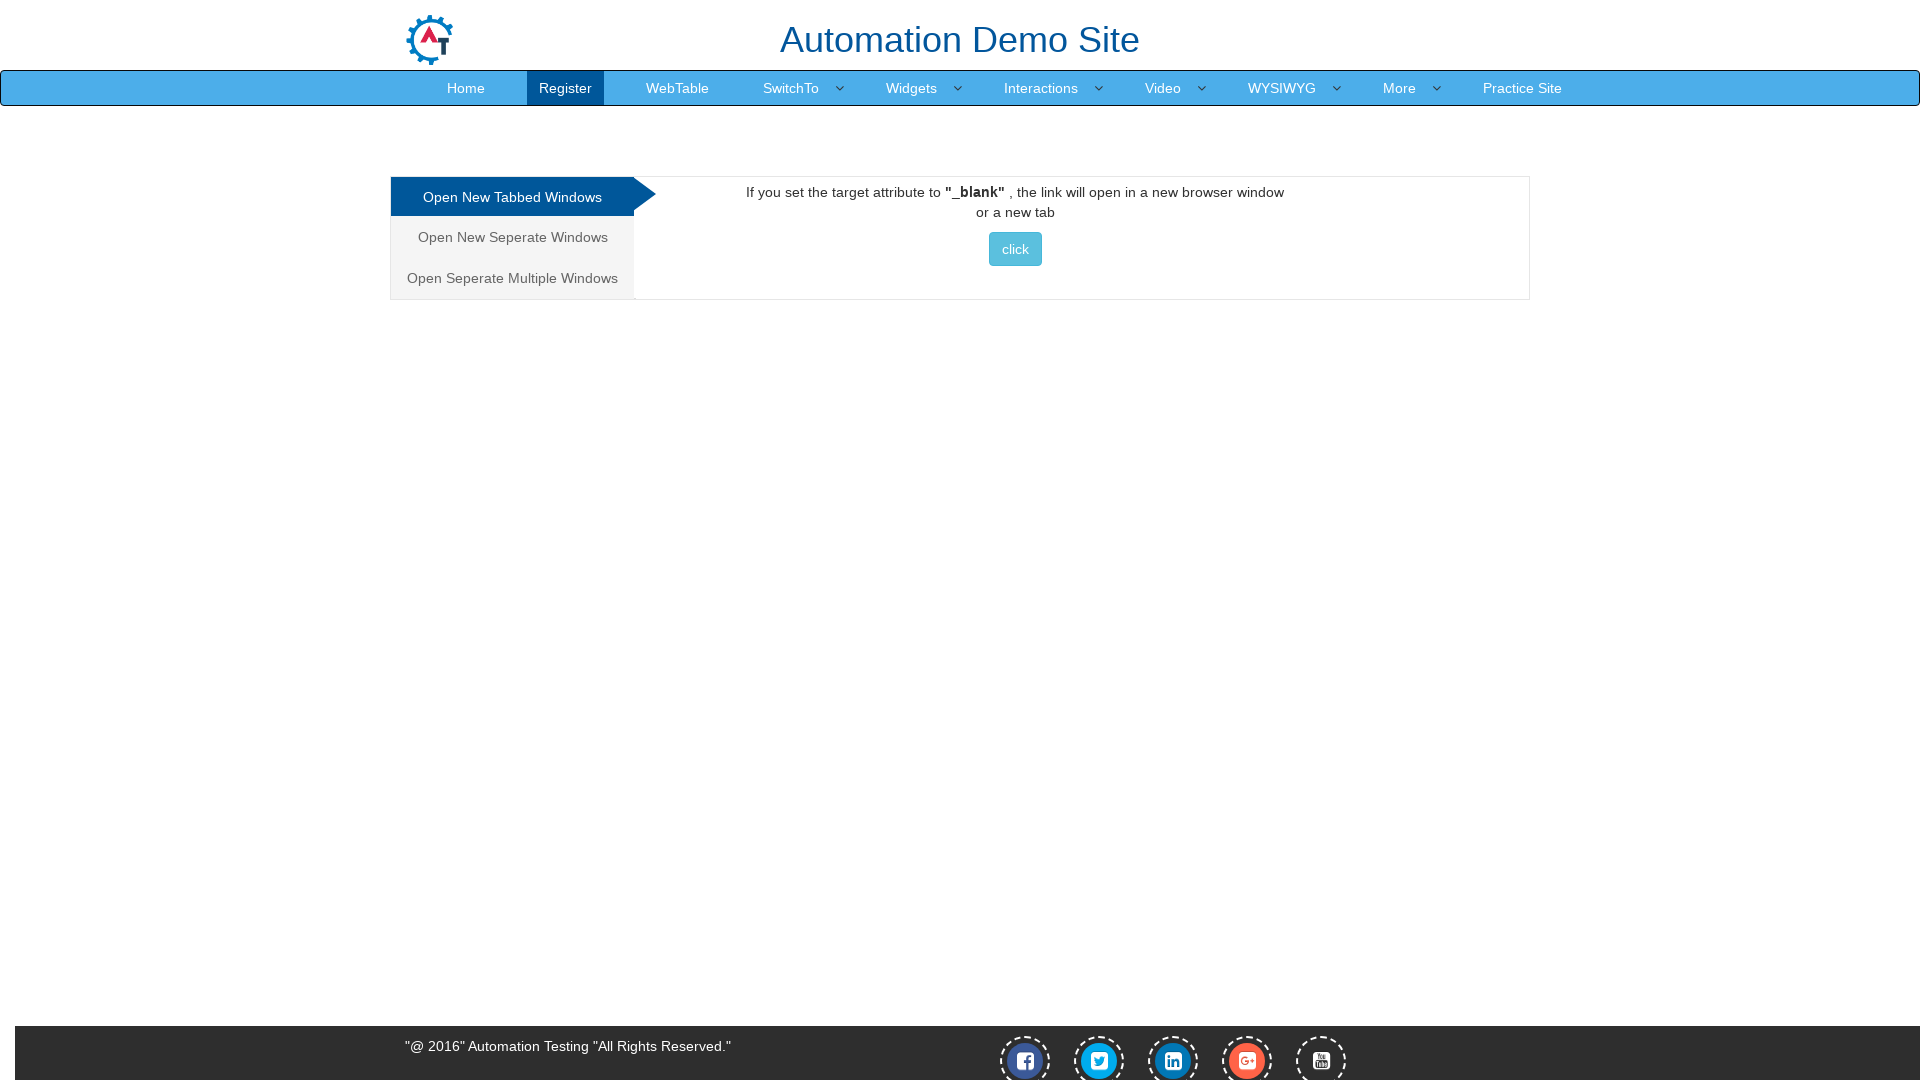

Clicked button to open new window/tab at (1015, 249) on xpath=//div[@id='Tabbed']//button[contains(@class,'btn btn-info')][contains(text
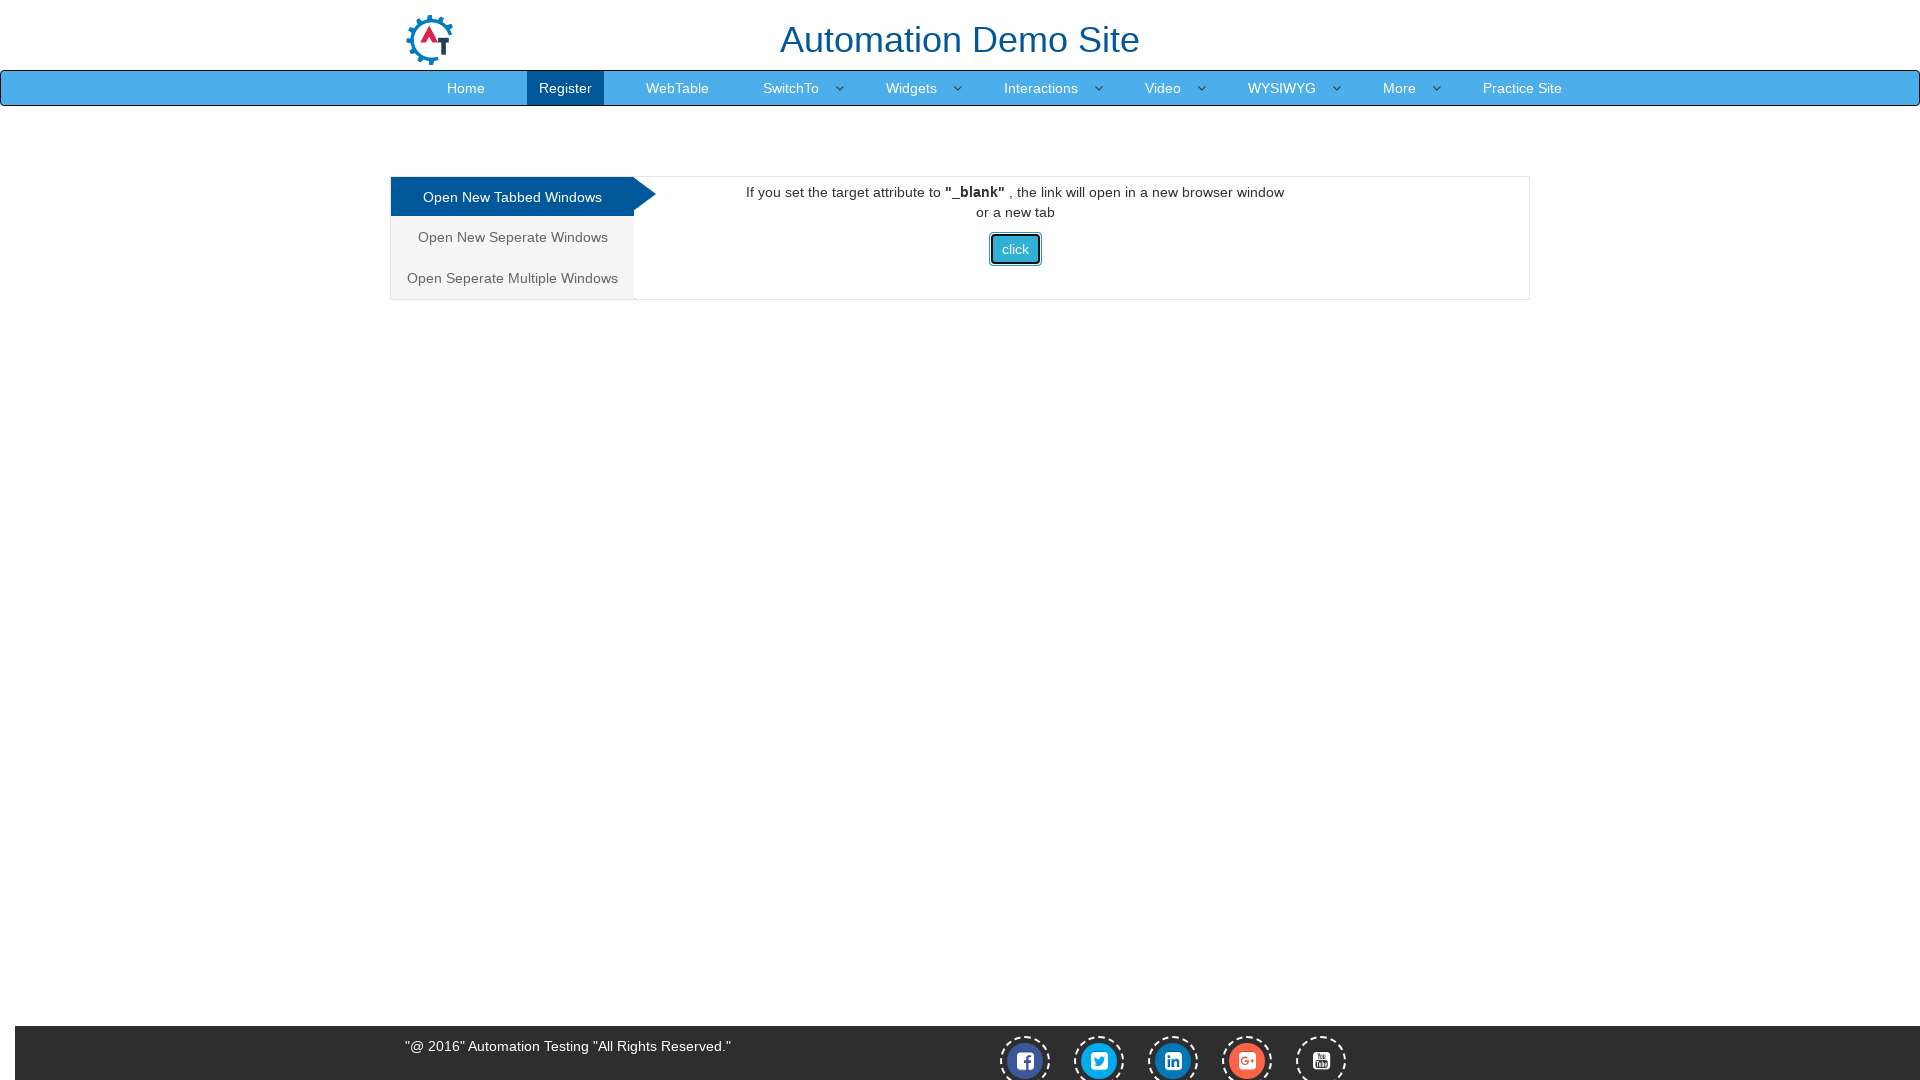

Obtained reference to child window/tab
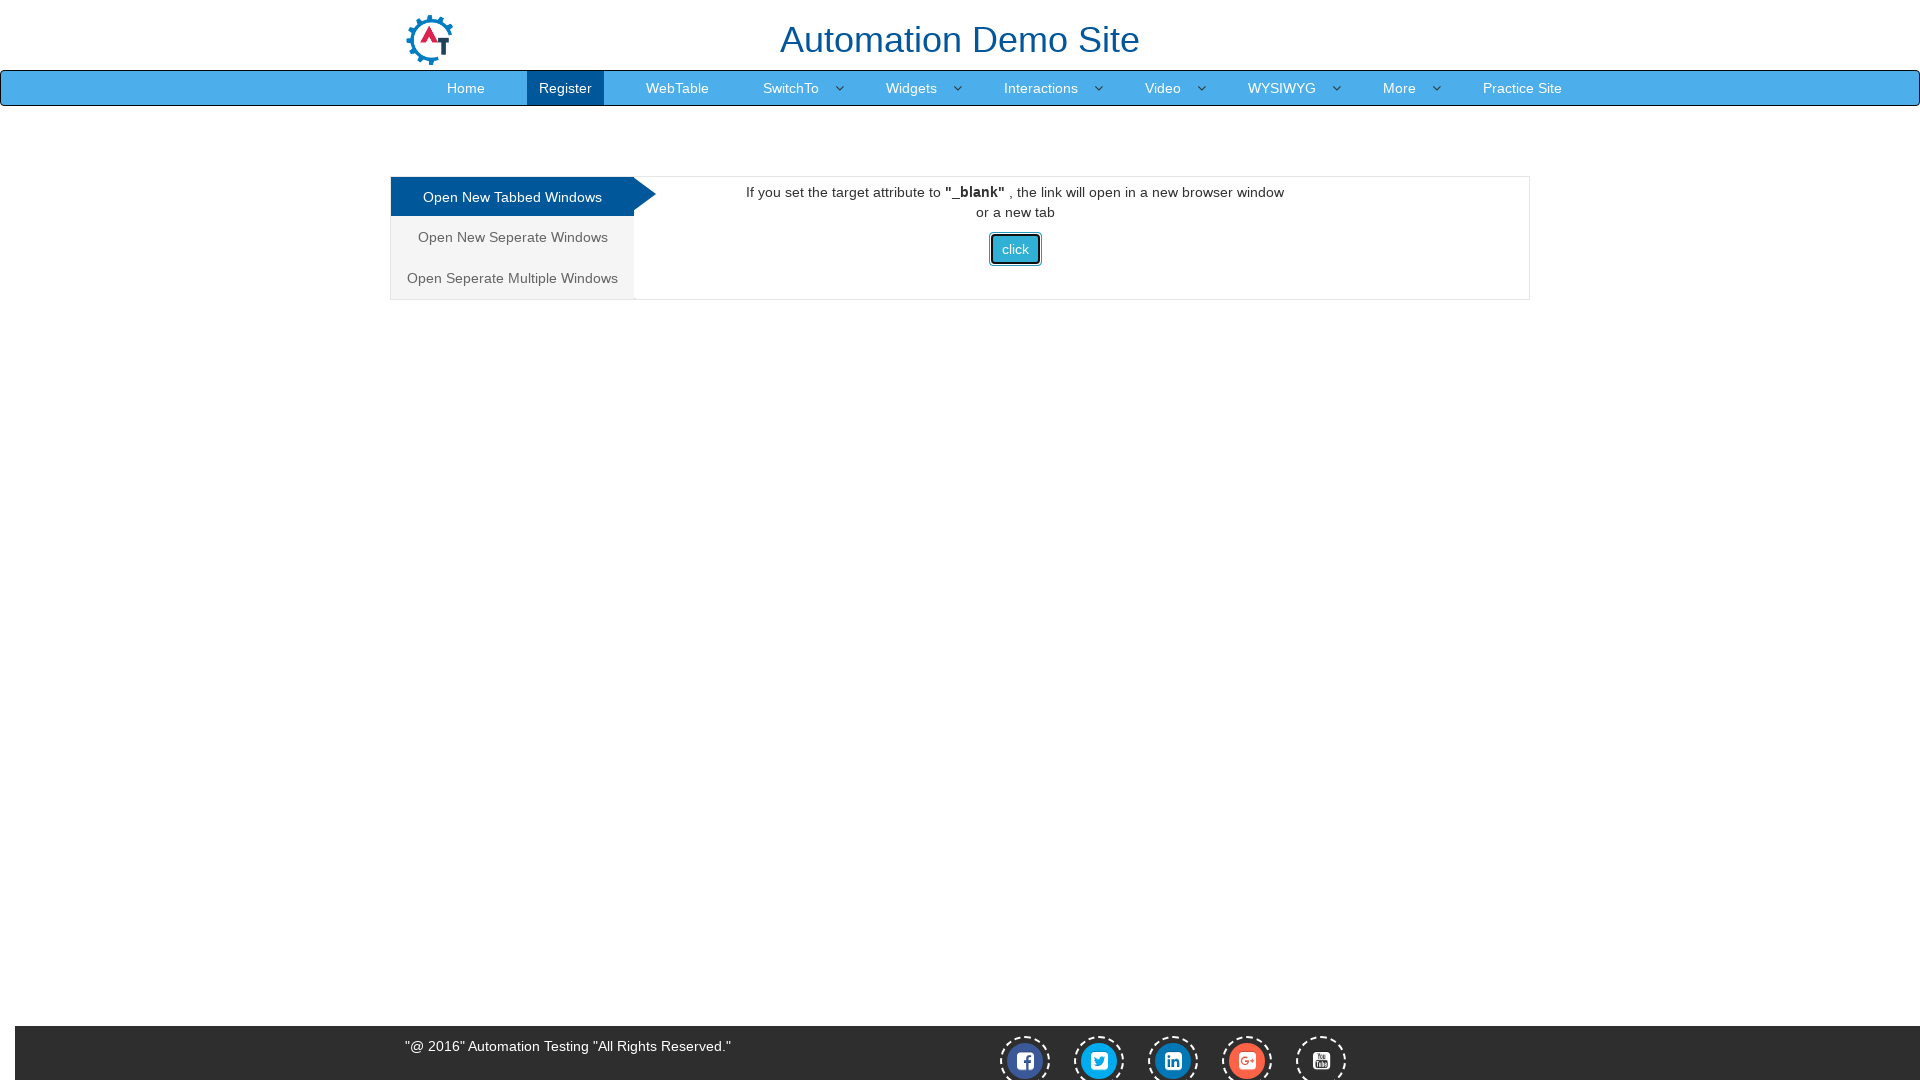

Child window loaded successfully
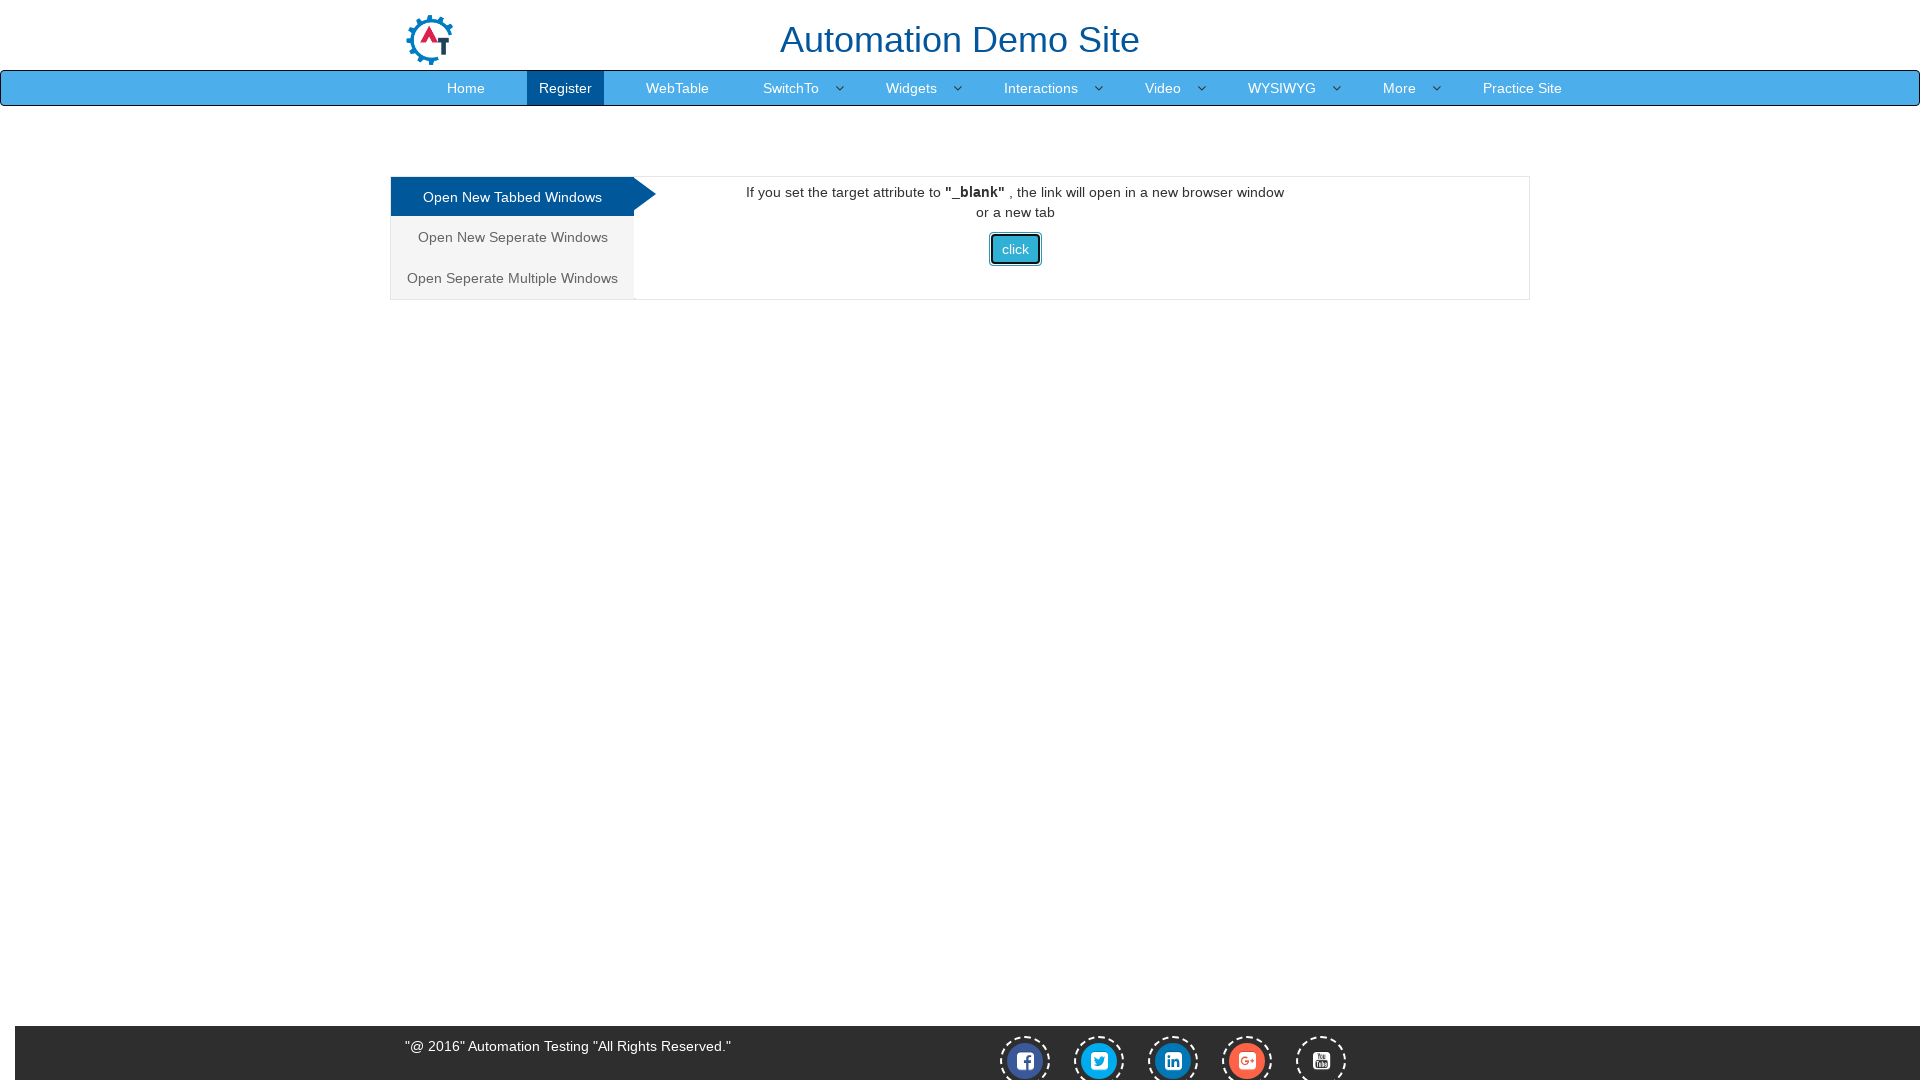

Switched focus back to main window
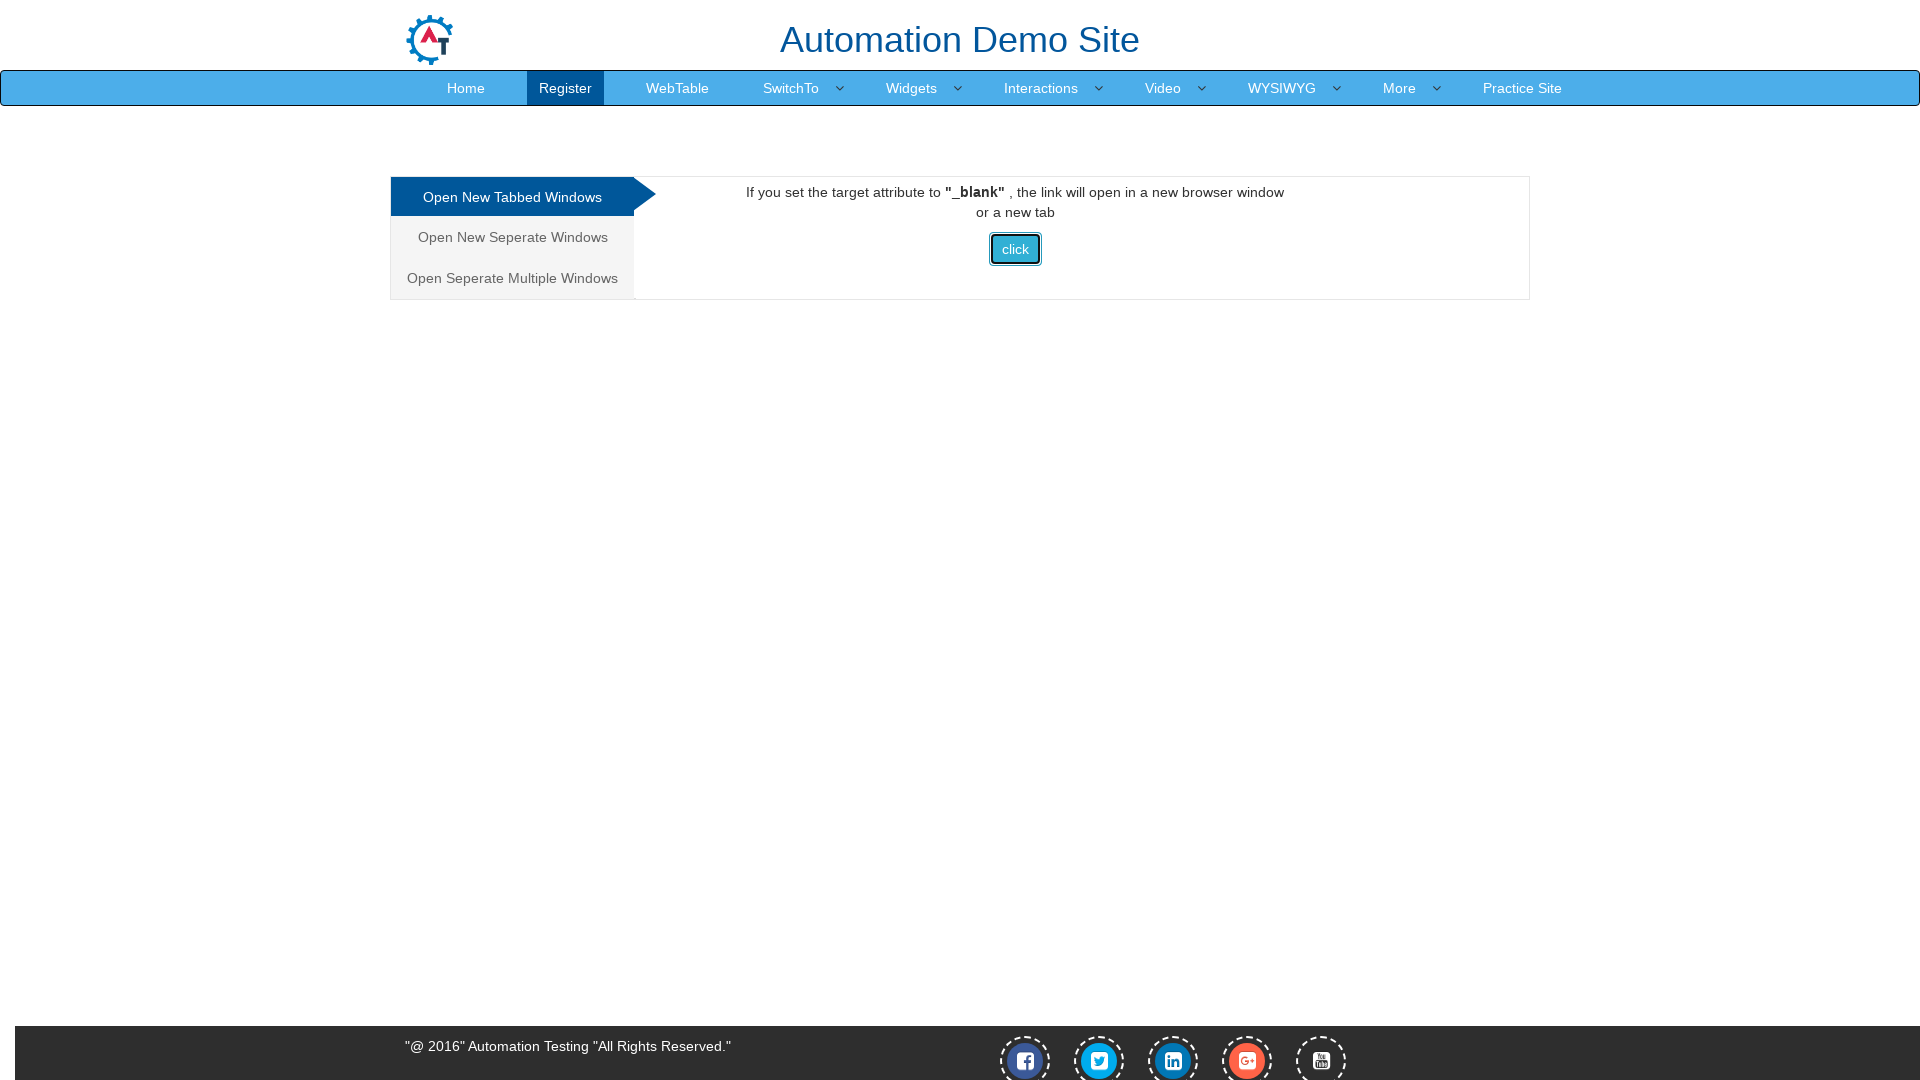

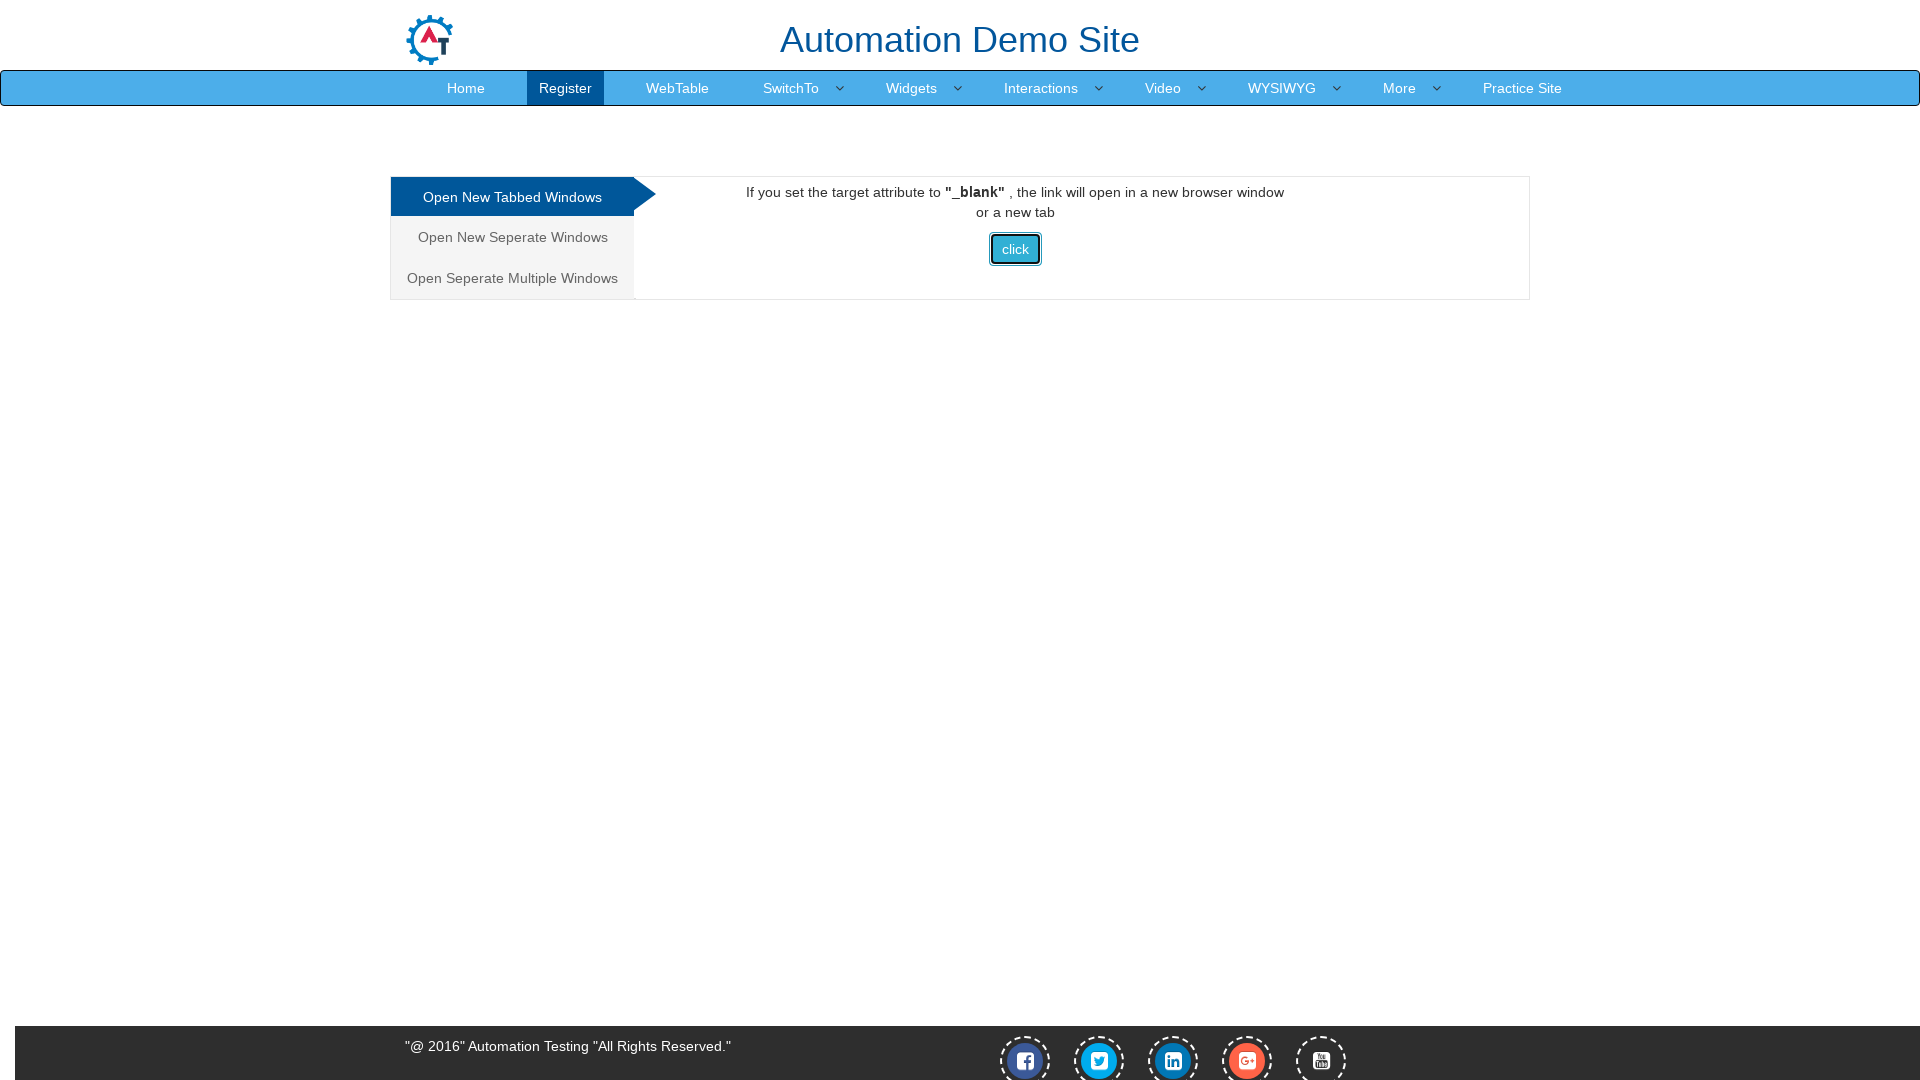